Tests radio button functionality by selecting different options and verifying only one can be selected at a time, then confirms the result message.

Starting URL: https://kristinek.github.io/site/examples/actions

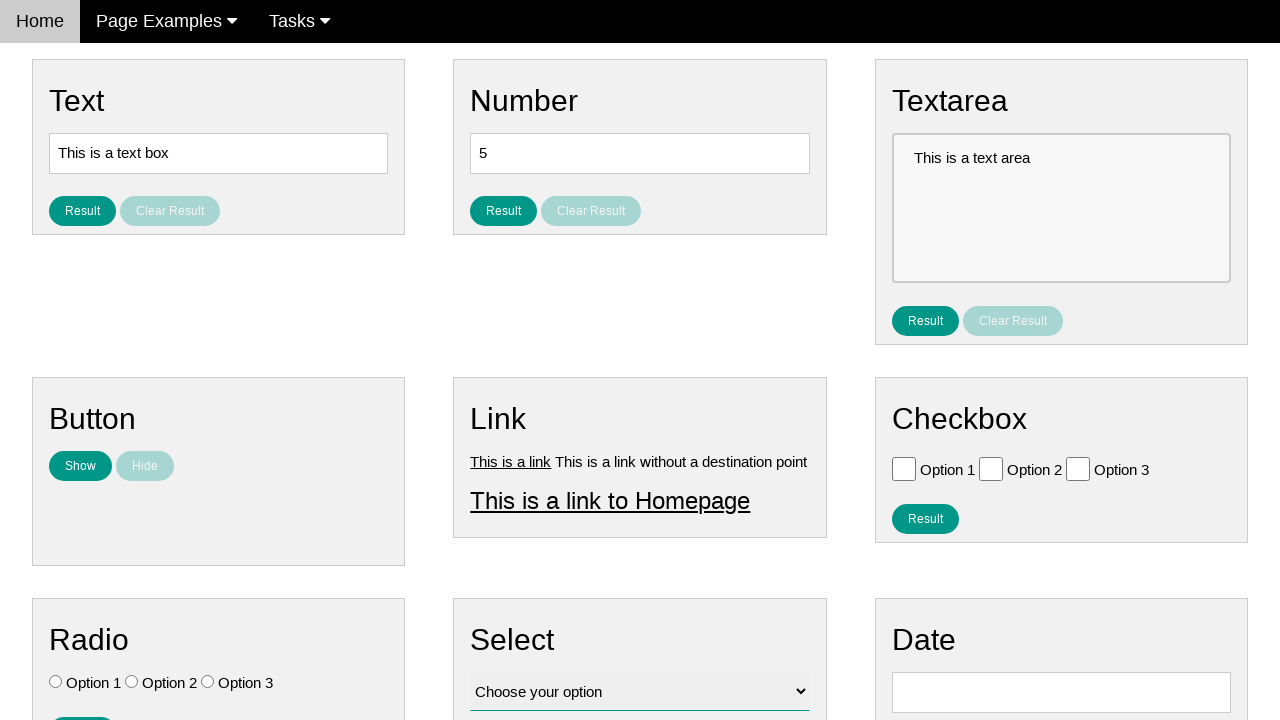

Located all radio button elements
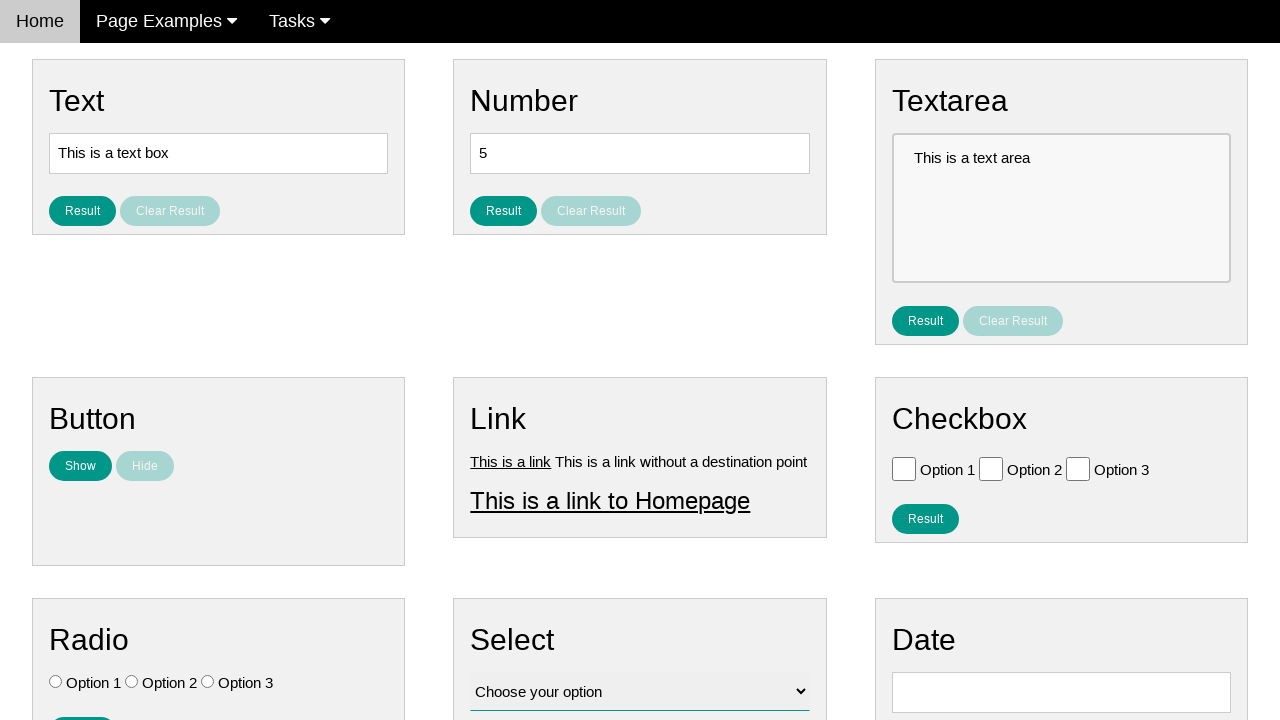

Verified no radio buttons are initially selected
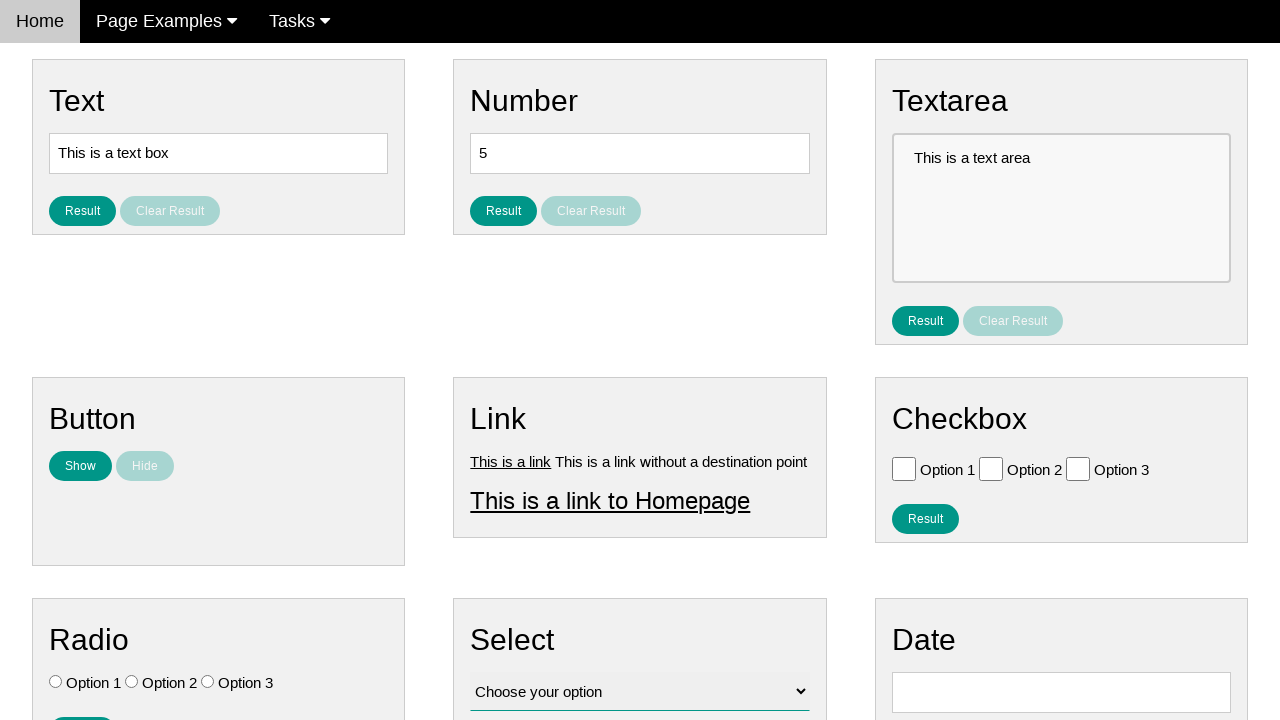

Clicked Option 3 (third radio button) at (208, 682) on .w3-check[type='radio'] >> nth=2
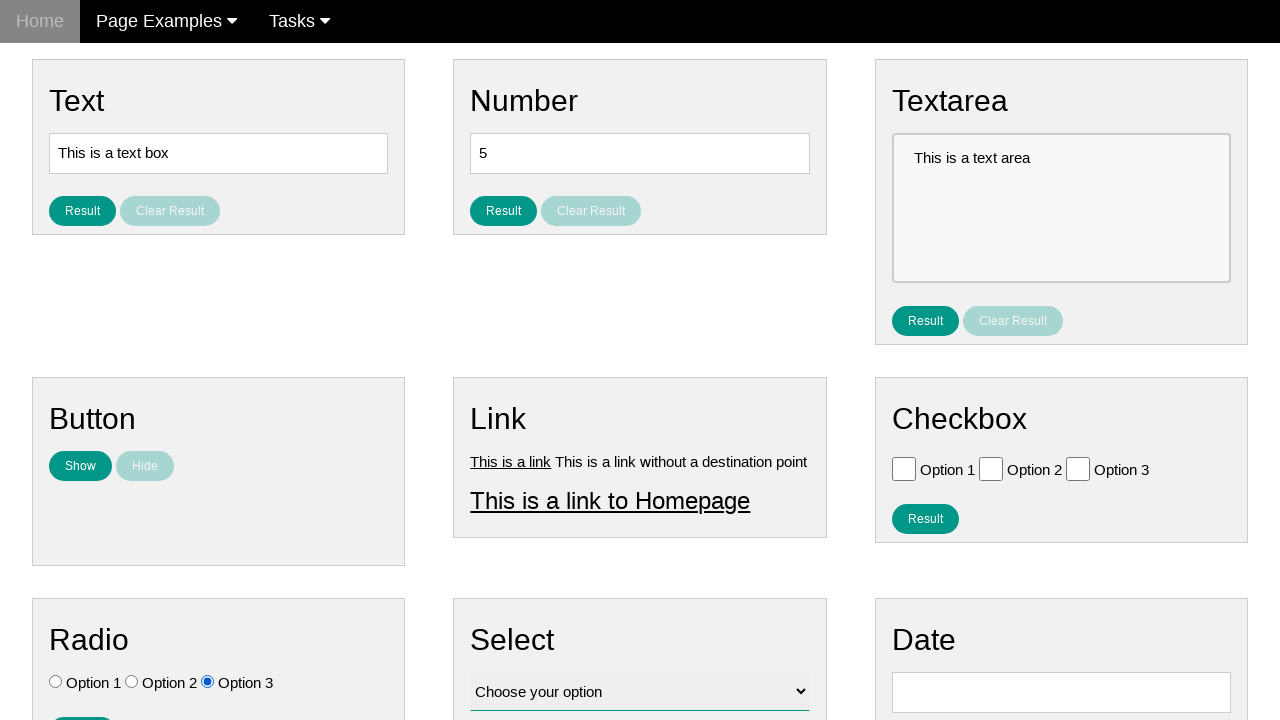

Verified Option 3 is selected and Options 1 and 2 are not selected
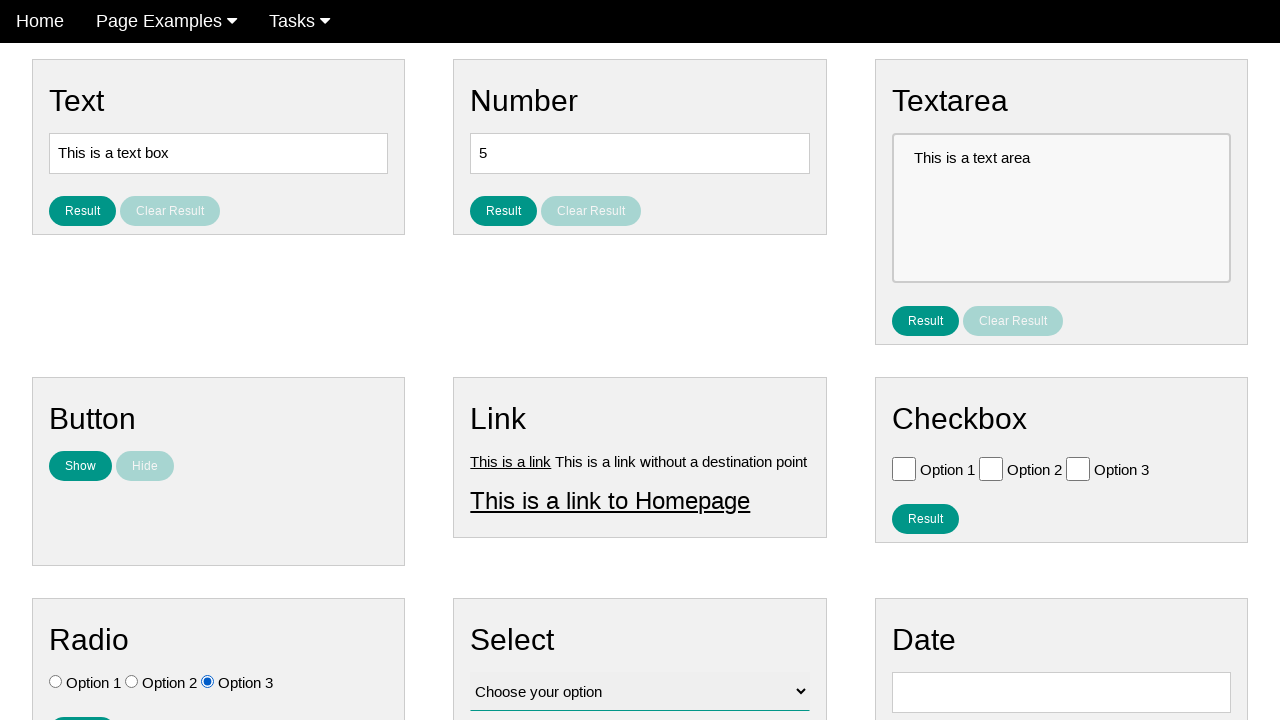

Clicked Option 1 (first radio button) at (56, 682) on .w3-check[type='radio'] >> nth=0
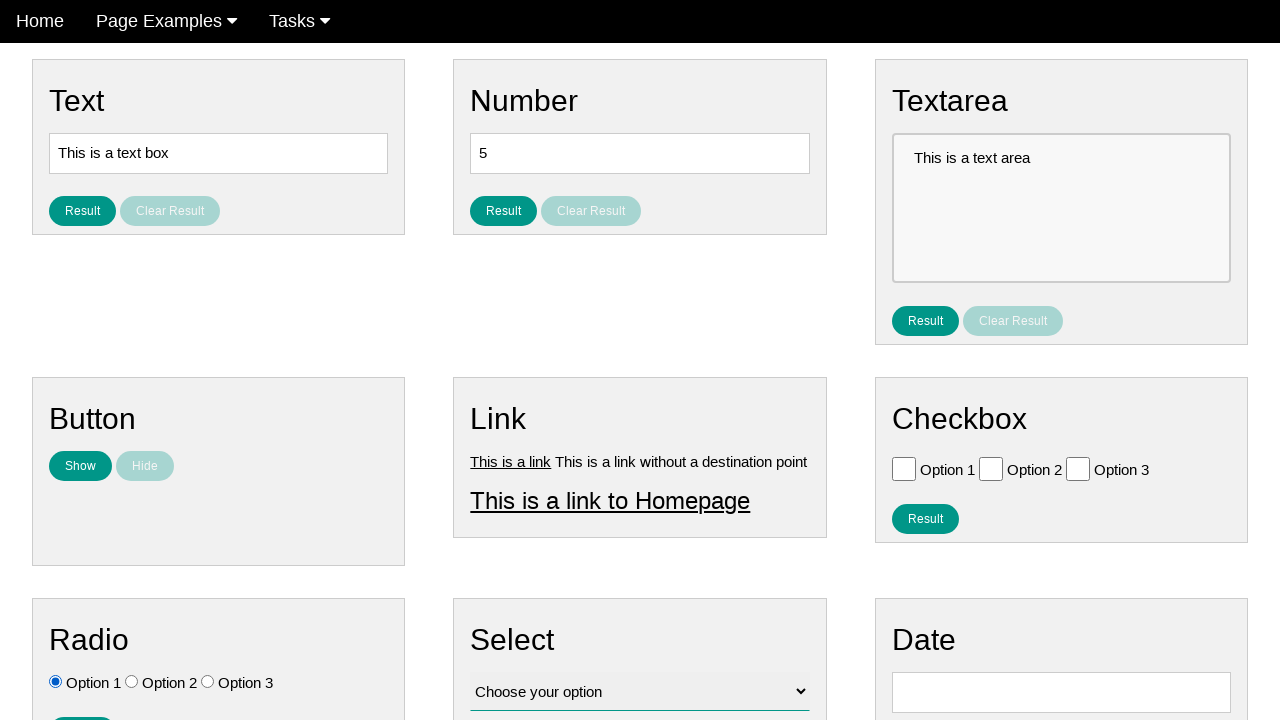

Verified Option 1 is selected and Options 2 and 3 are not selected
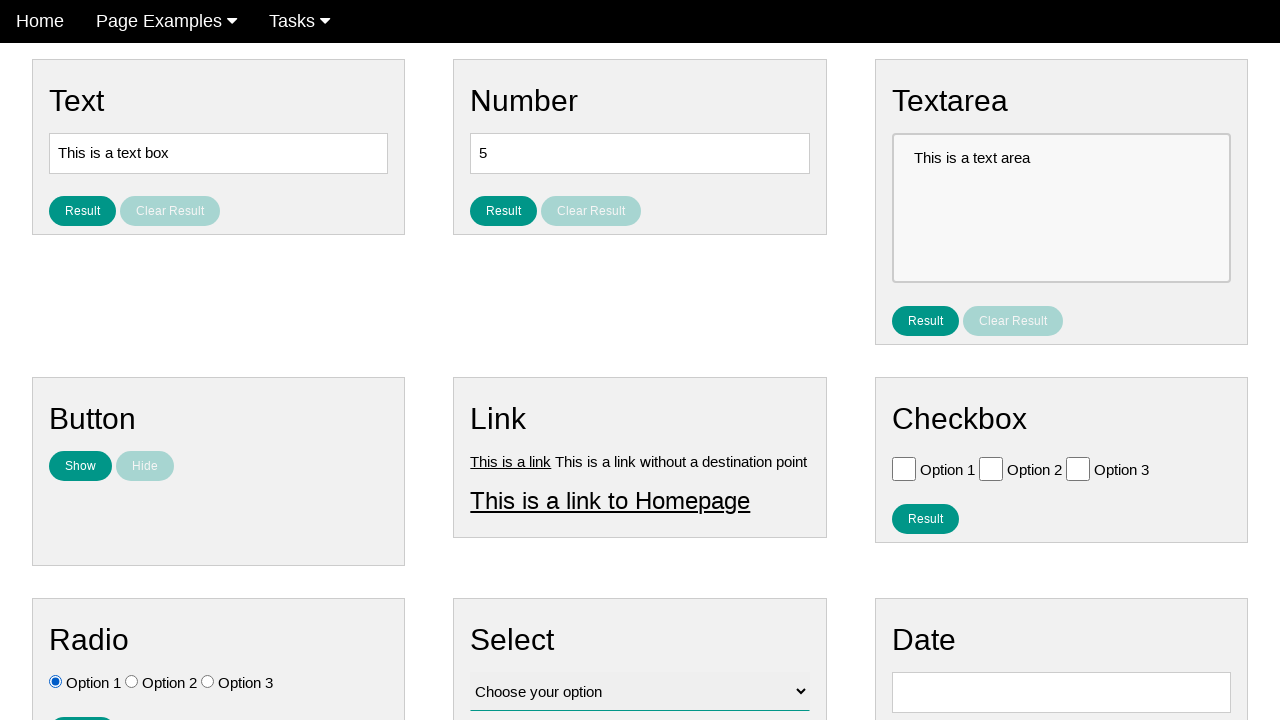

Clicked result button to submit selection at (82, 705) on #result_button_ratio
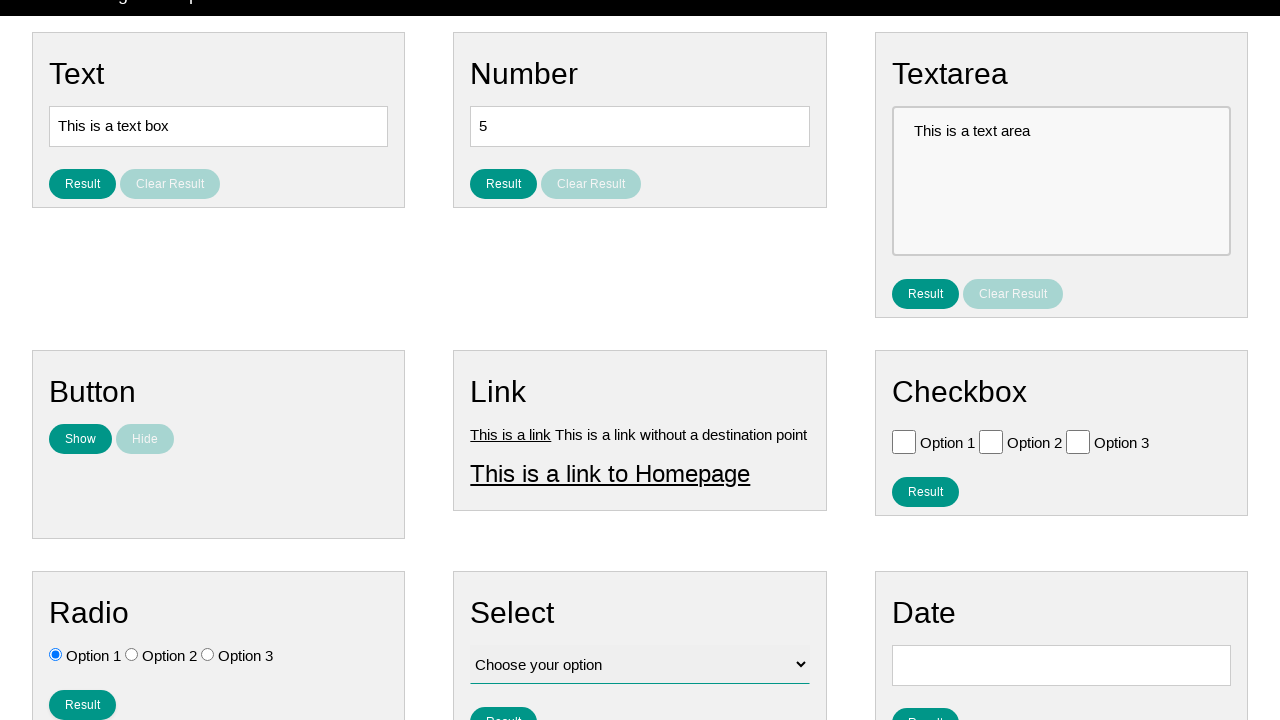

Verified result message displays 'You selected option: Option 1'
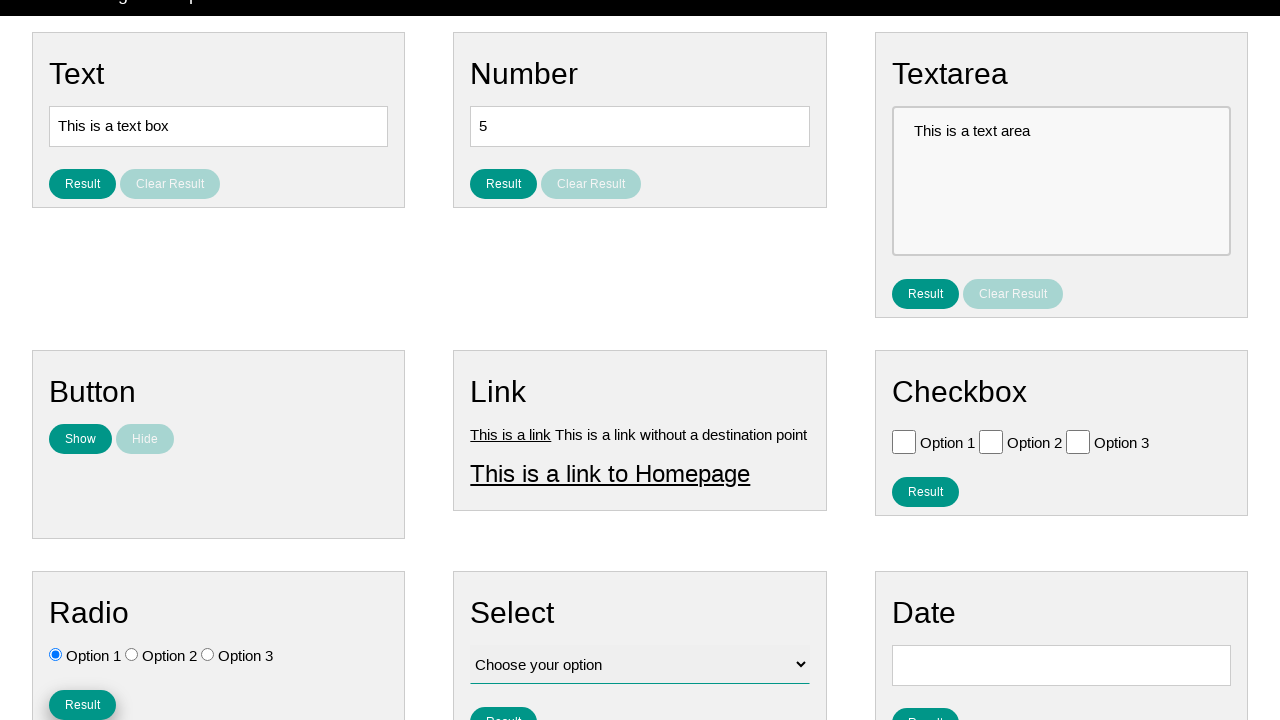

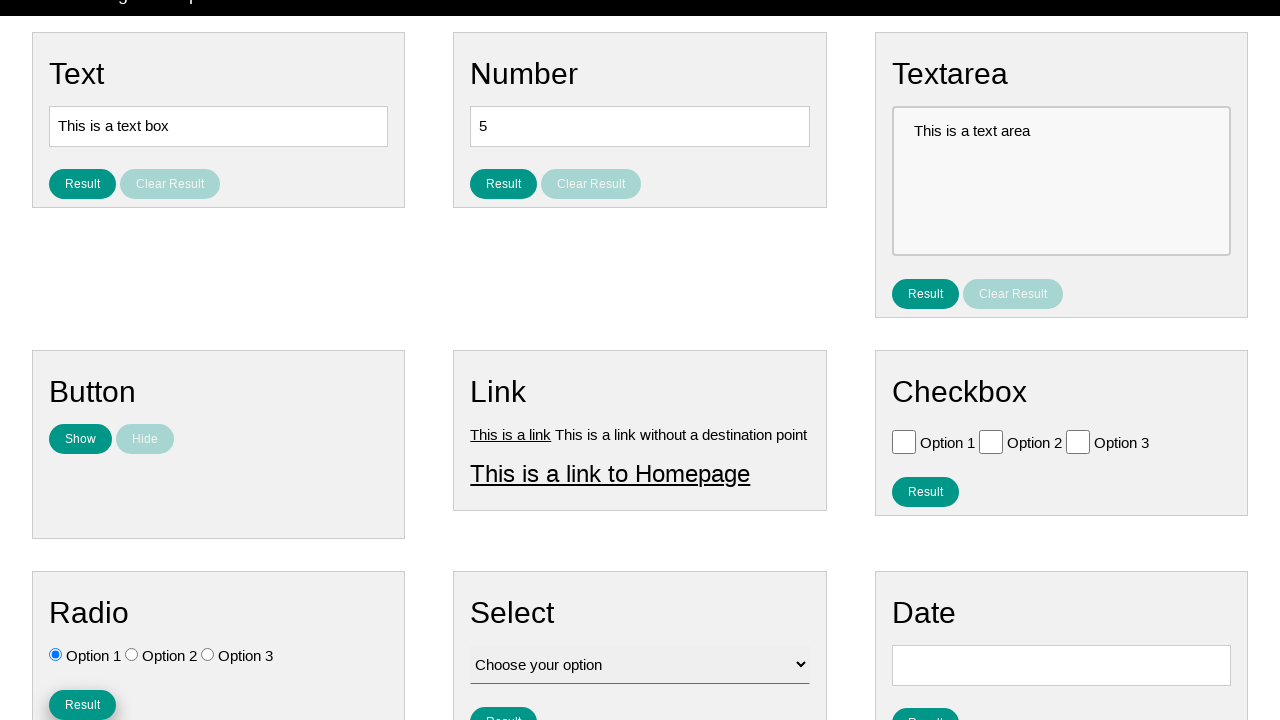